Tests unsuccessful login with wrong password and verifies error message

Starting URL: https://www.demoblaze.com/

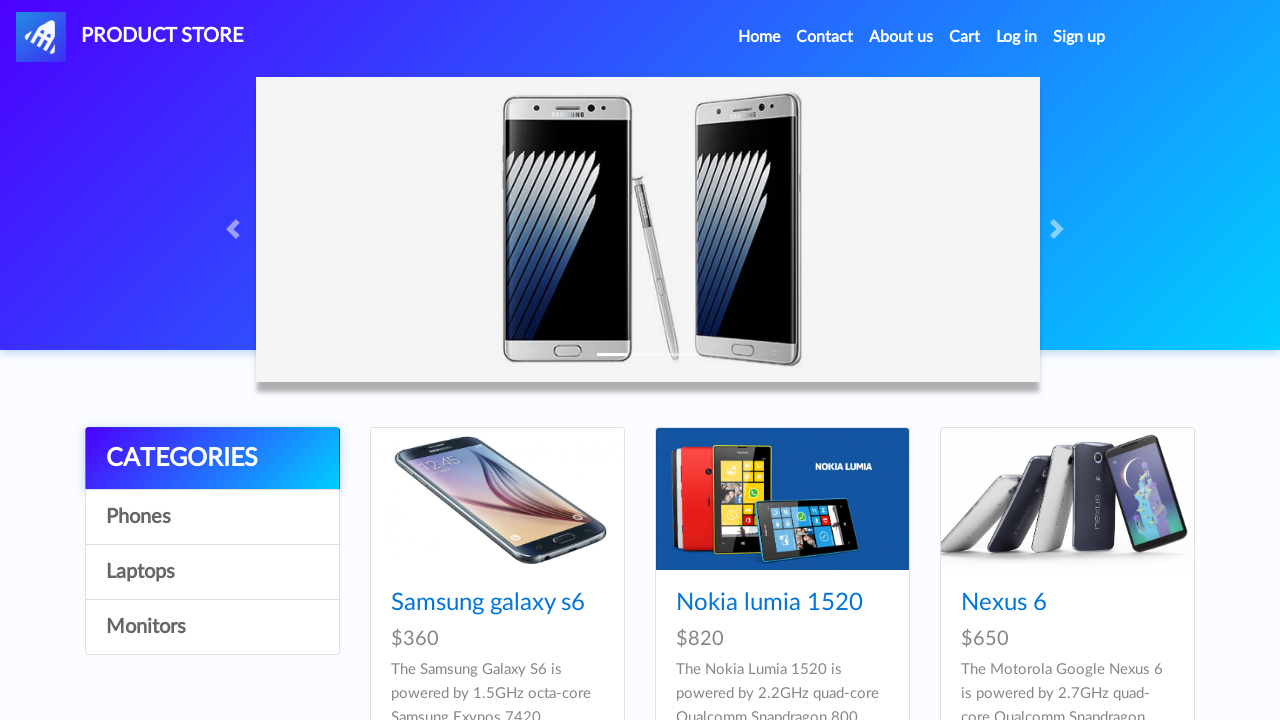

Clicked login button at (1017, 37) on #login2
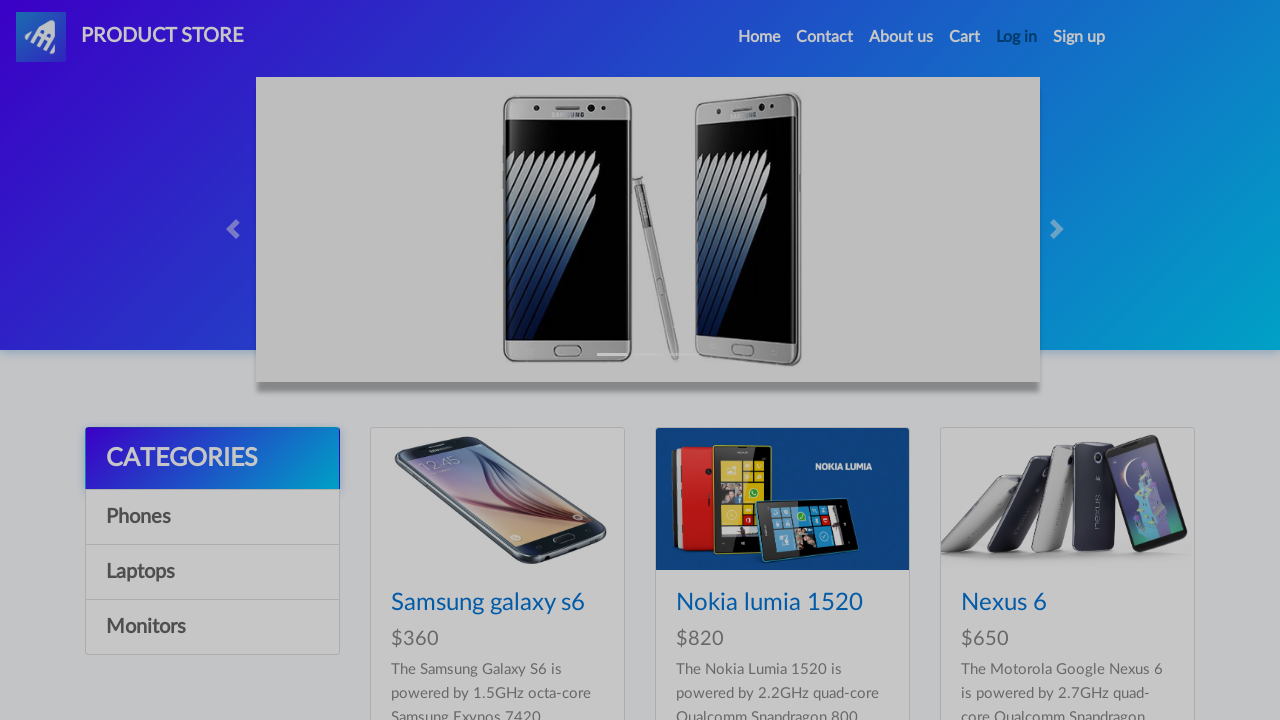

Login modal appeared with username field visible
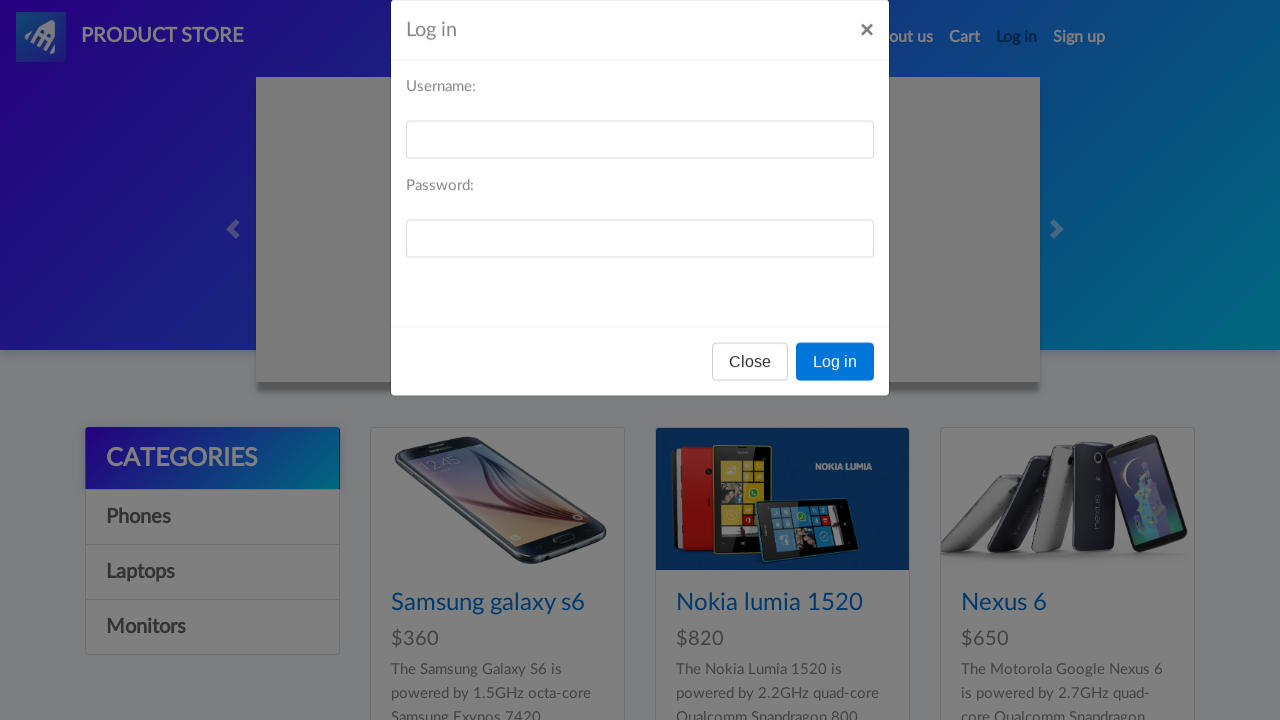

Entered username 'hi mom' in login form on #loginusername
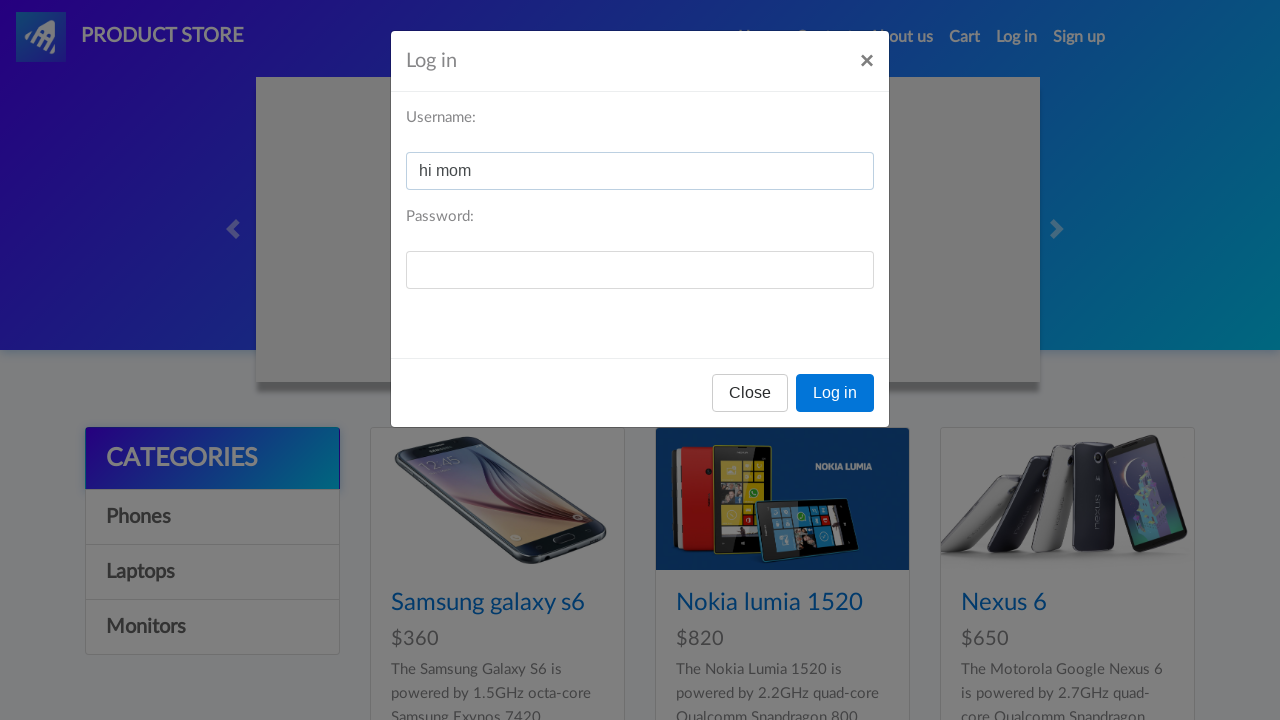

Entered wrong password '1' in login form on #loginpassword
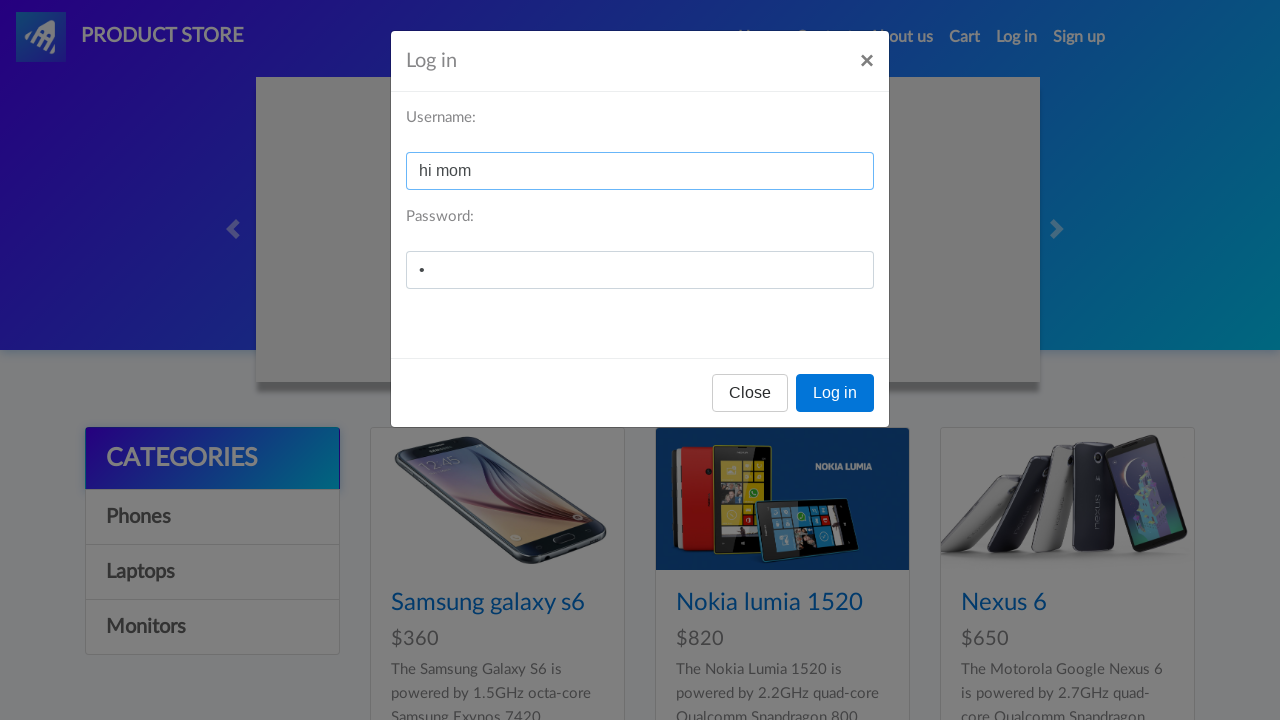

Clicked login button to attempt authentication with wrong password at (835, 393) on button[onclick='logIn()']
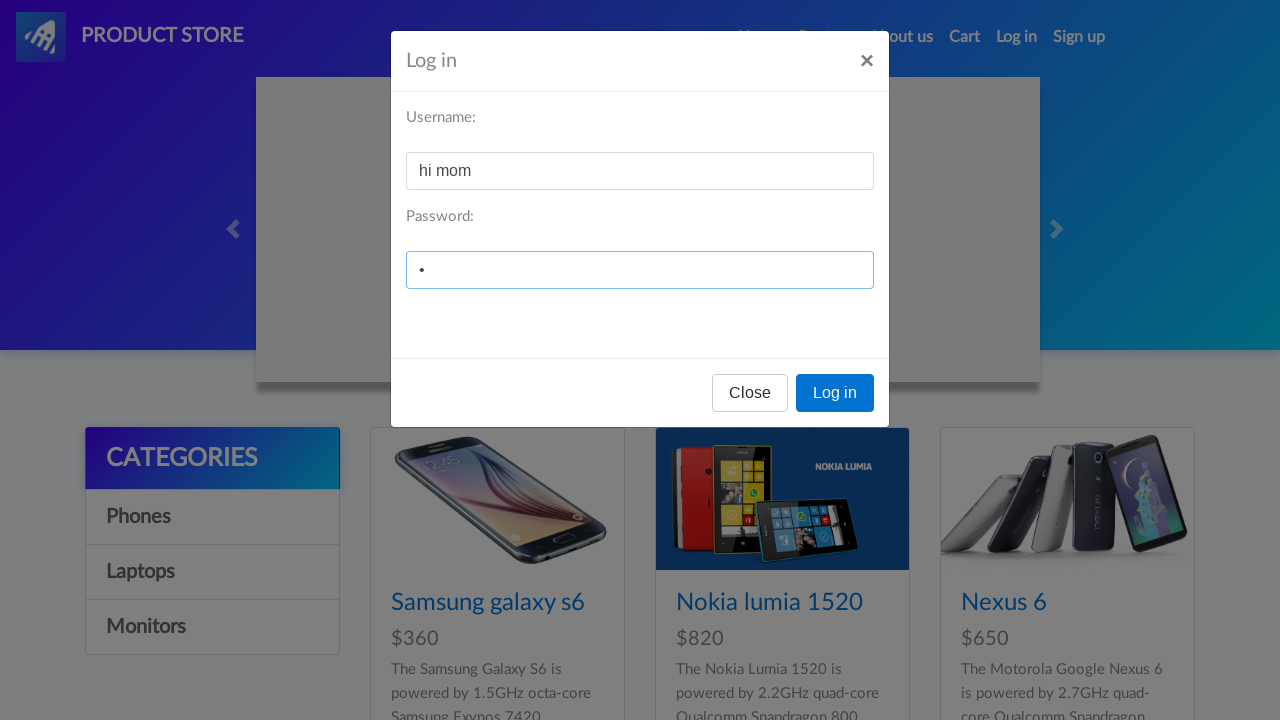

Set up handler to accept any alert dialogs
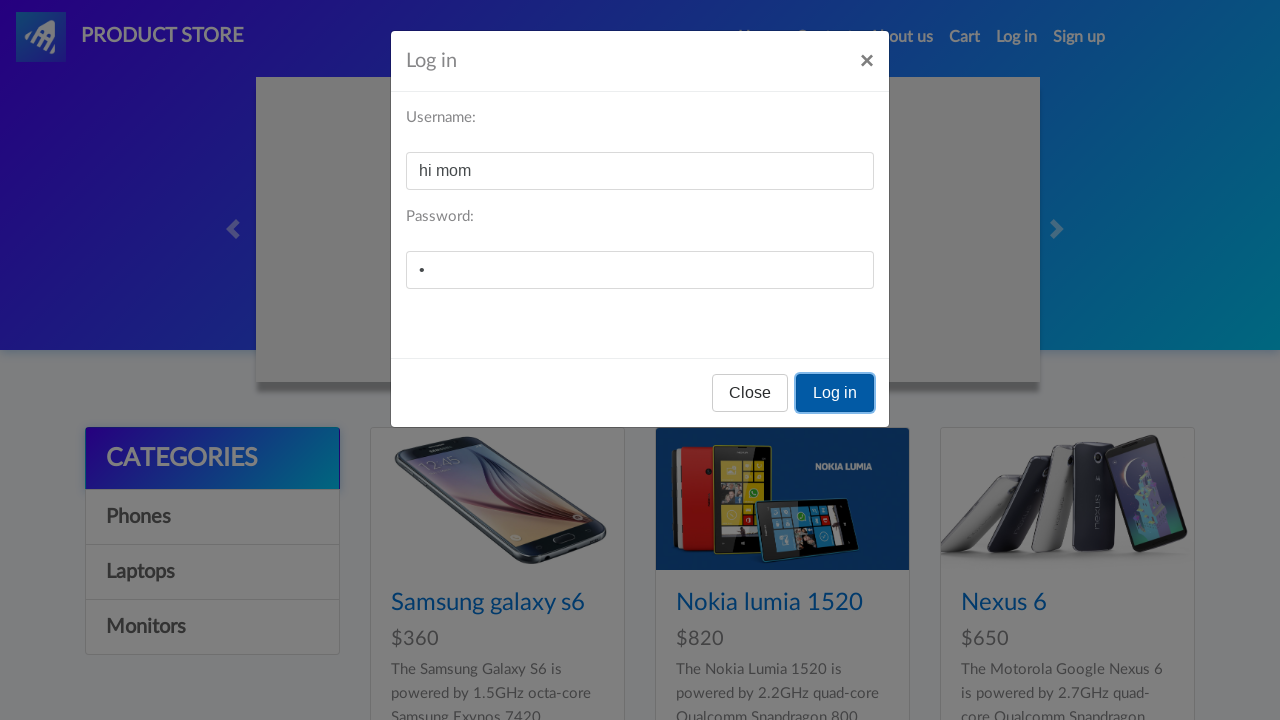

Closed login modal at (750, 393) on xpath=//*[@id='logInModal']/div/div/div[3]/button[1]
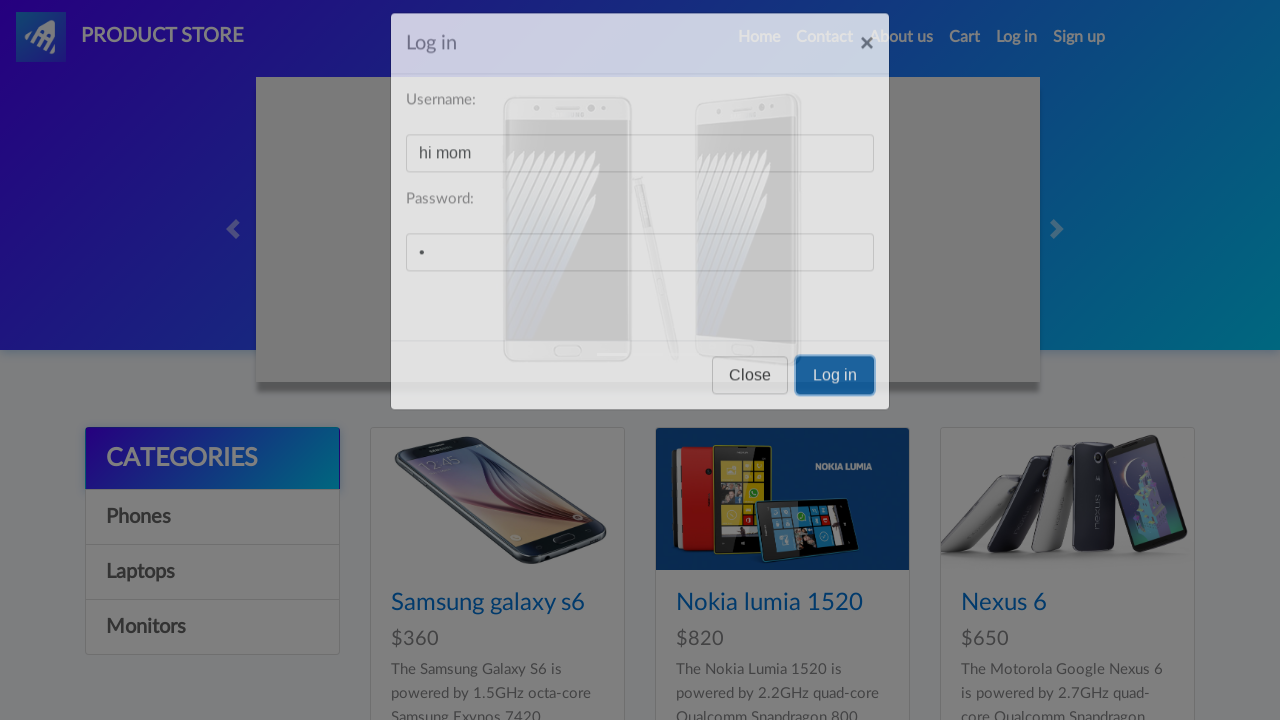

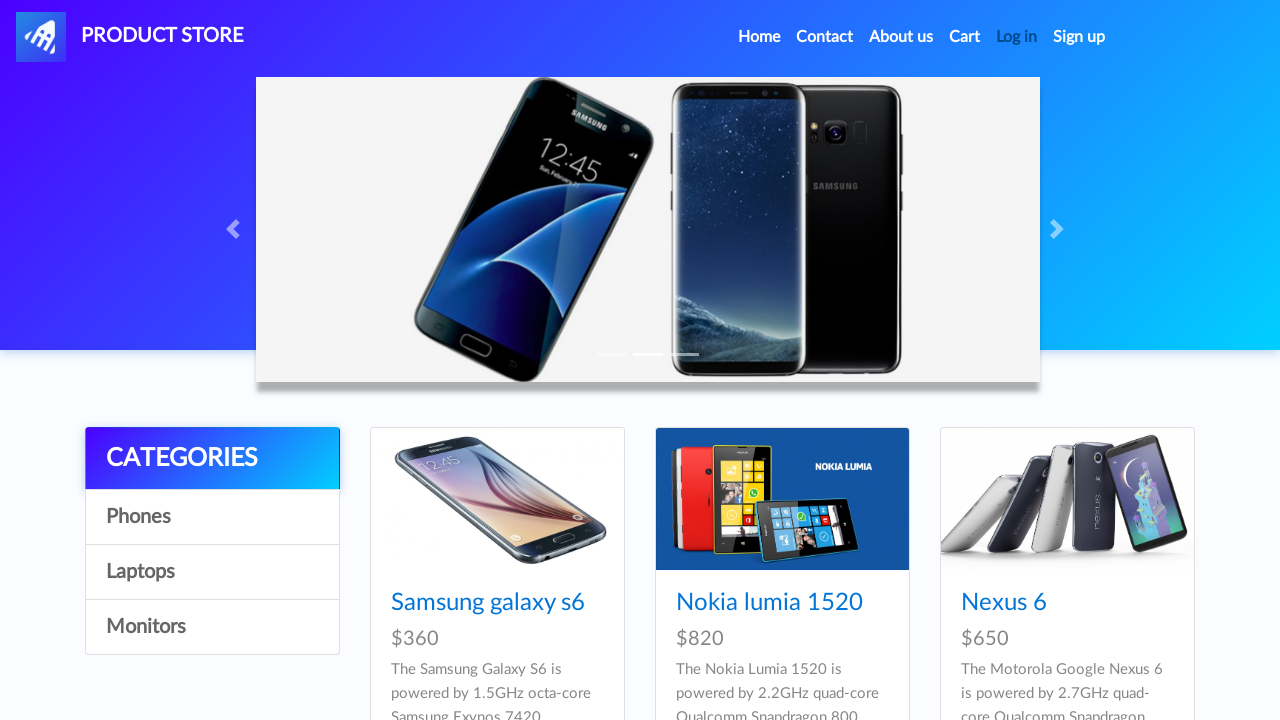